Tests search functionality on Ibox e-commerce site by searching for a product, validating search results appear, and clicking on a product to view its details page.

Starting URL: https://www.ibox.co.id/

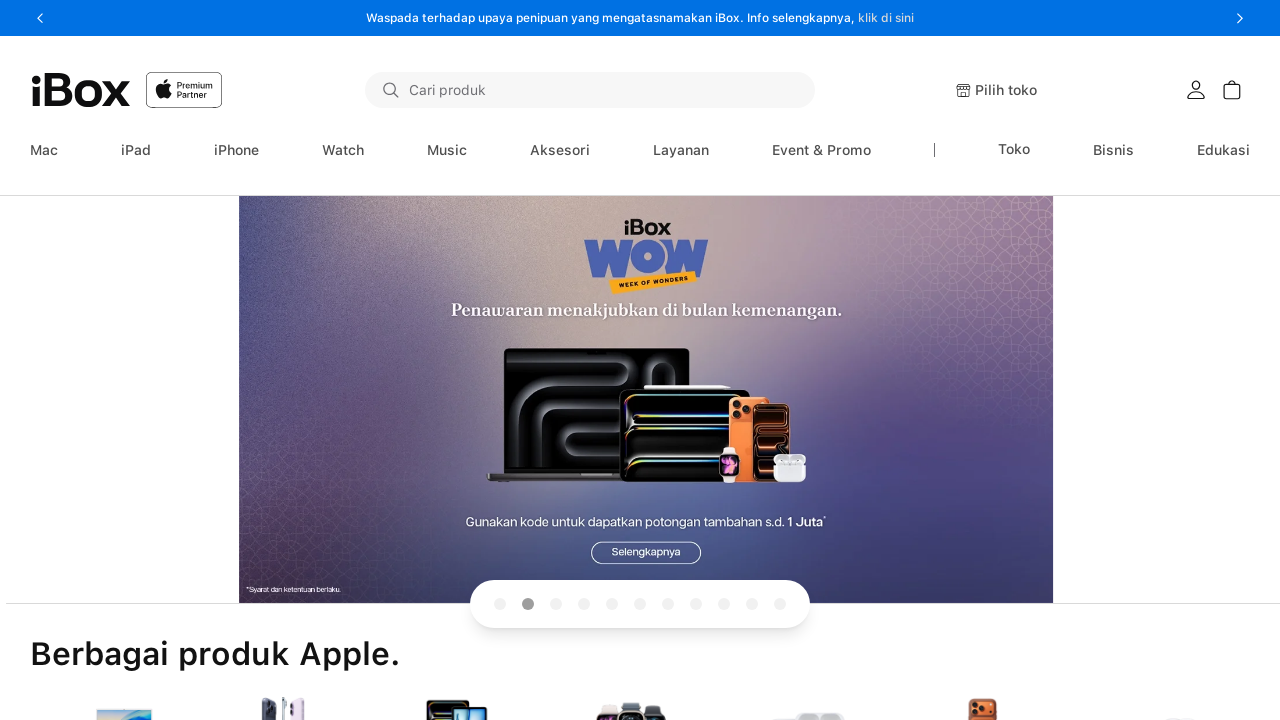

Search field selector is available
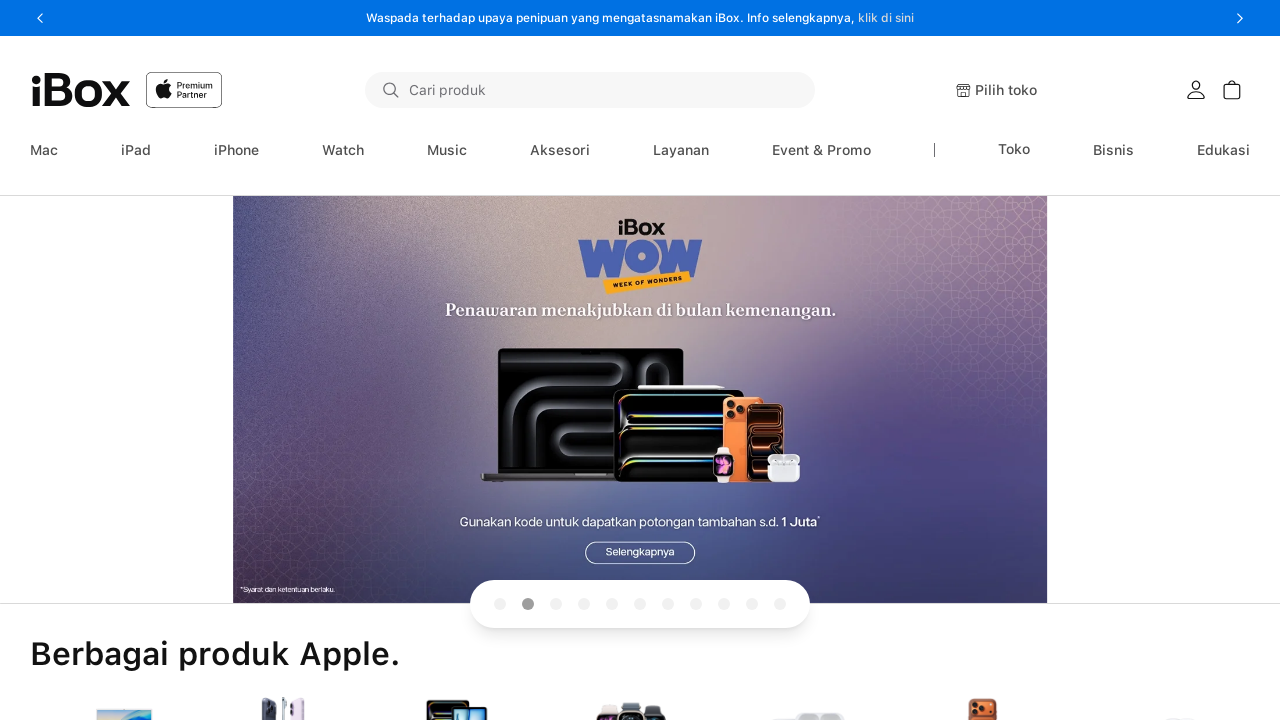

Clicked on search field at (590, 90) on internal:testid=[data-testid="qa-searchfield"s]
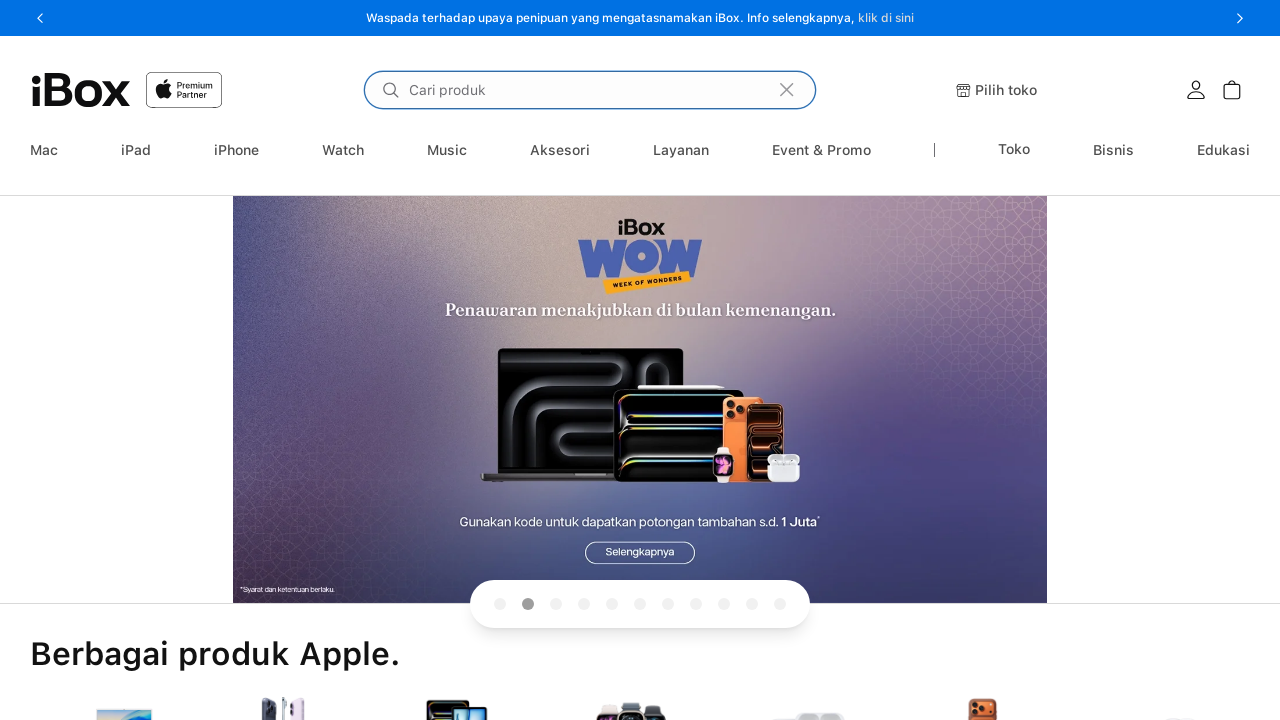

Filled search field with 'iPhone 15 Pro' on internal:testid=[data-testid="qa-searchfield"s]
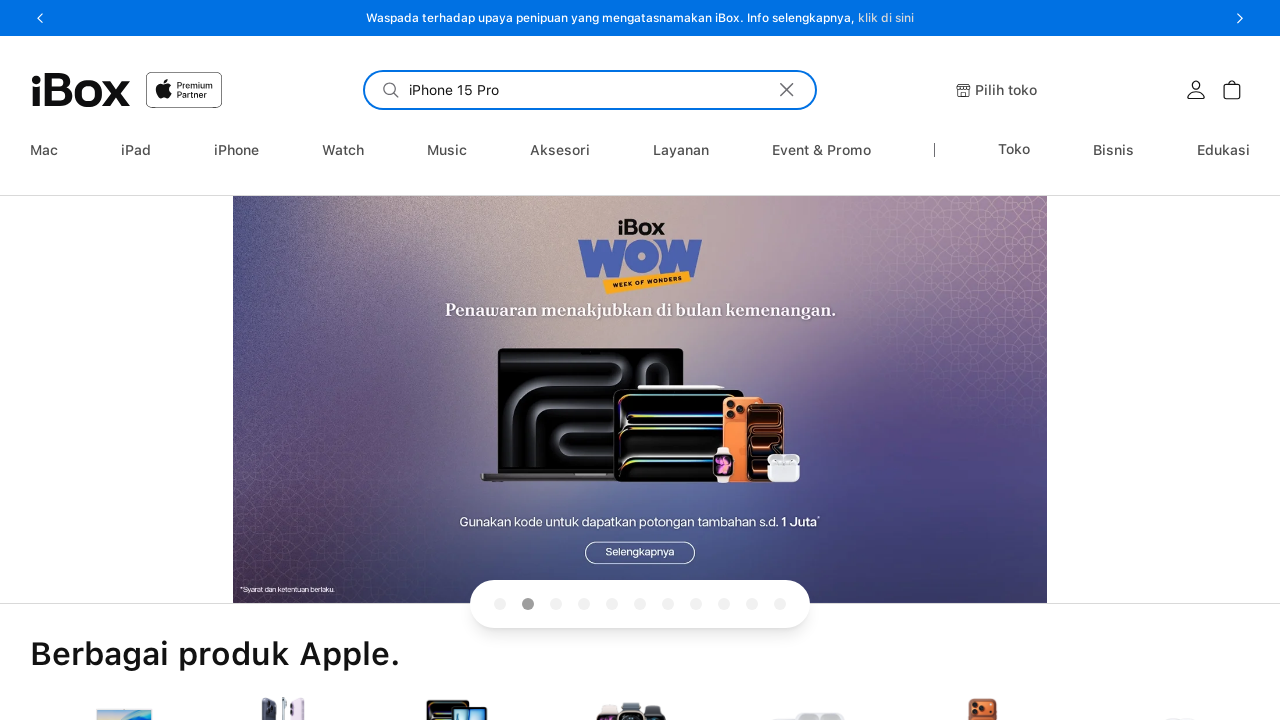

Pressed Enter to submit search on internal:testid=[data-testid="qa-searchfield"s]
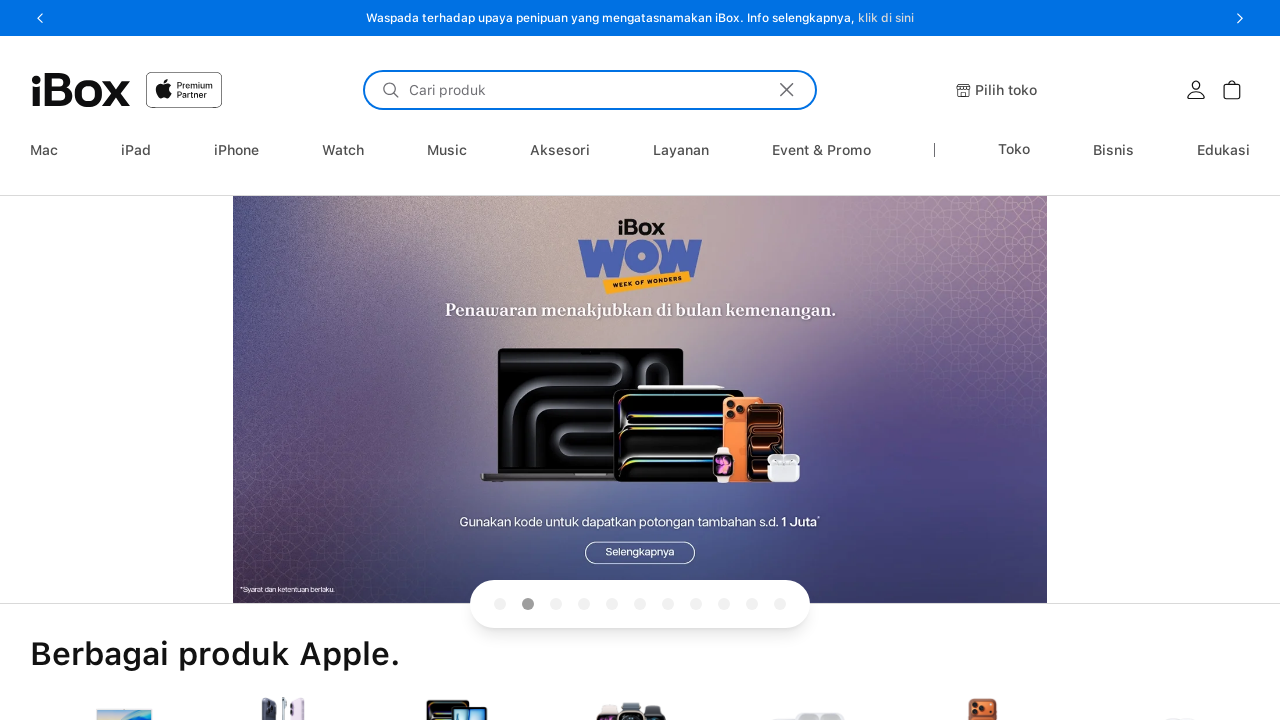

Search results heading appeared
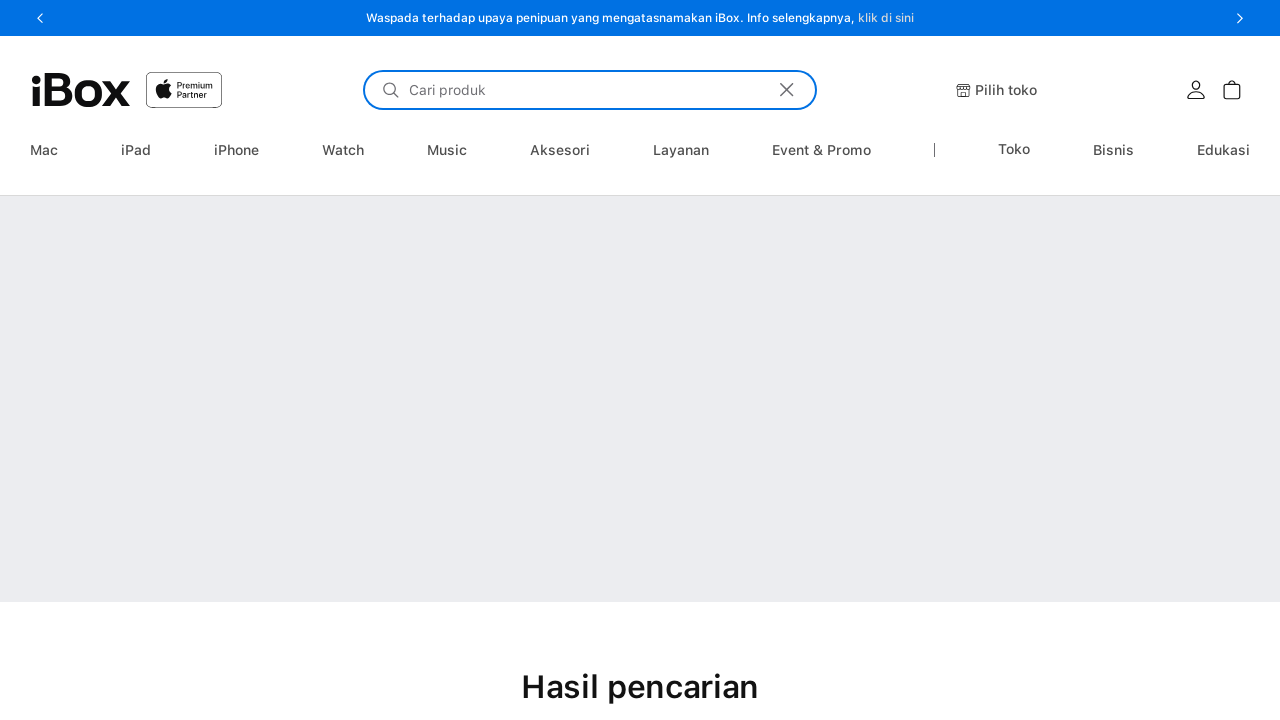

Product 'iPhone 15 Pro' text appeared in search results
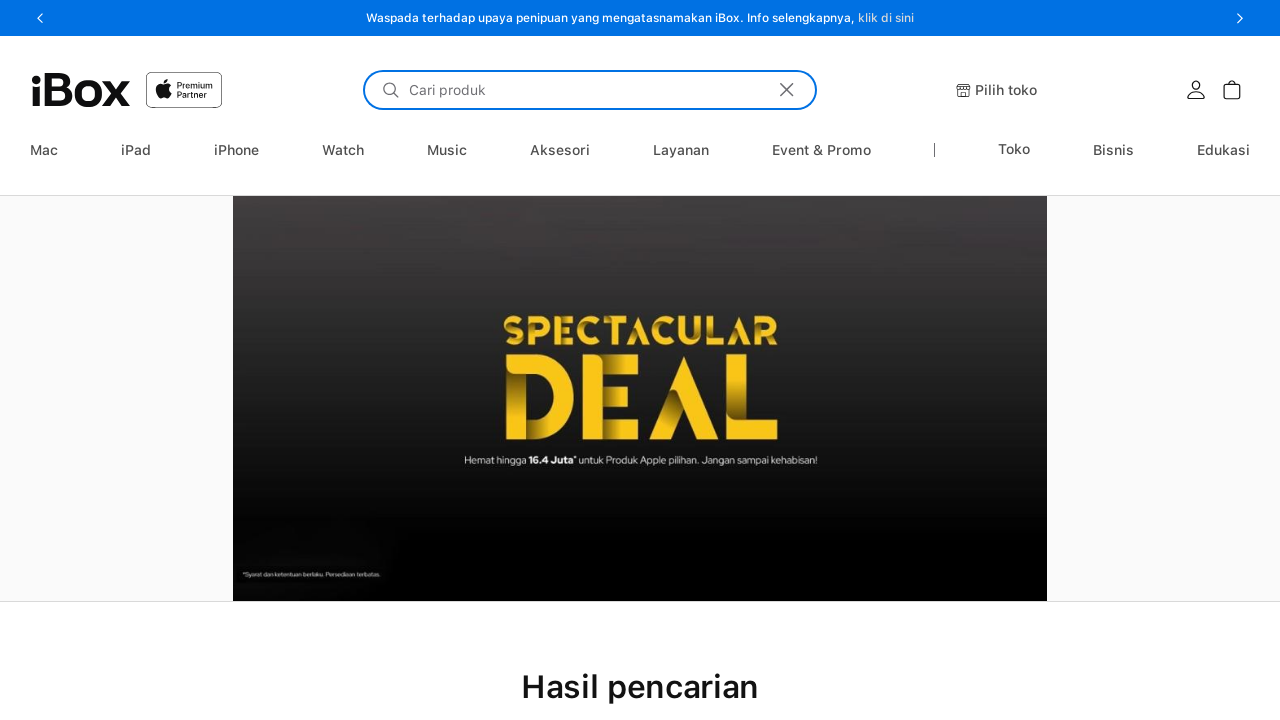

Clicked on 'iPhone 15 Pro 128GB Natural' product from search results at (1066, 360) on internal:text="iPhone 15 Pro 128GB Natural"i
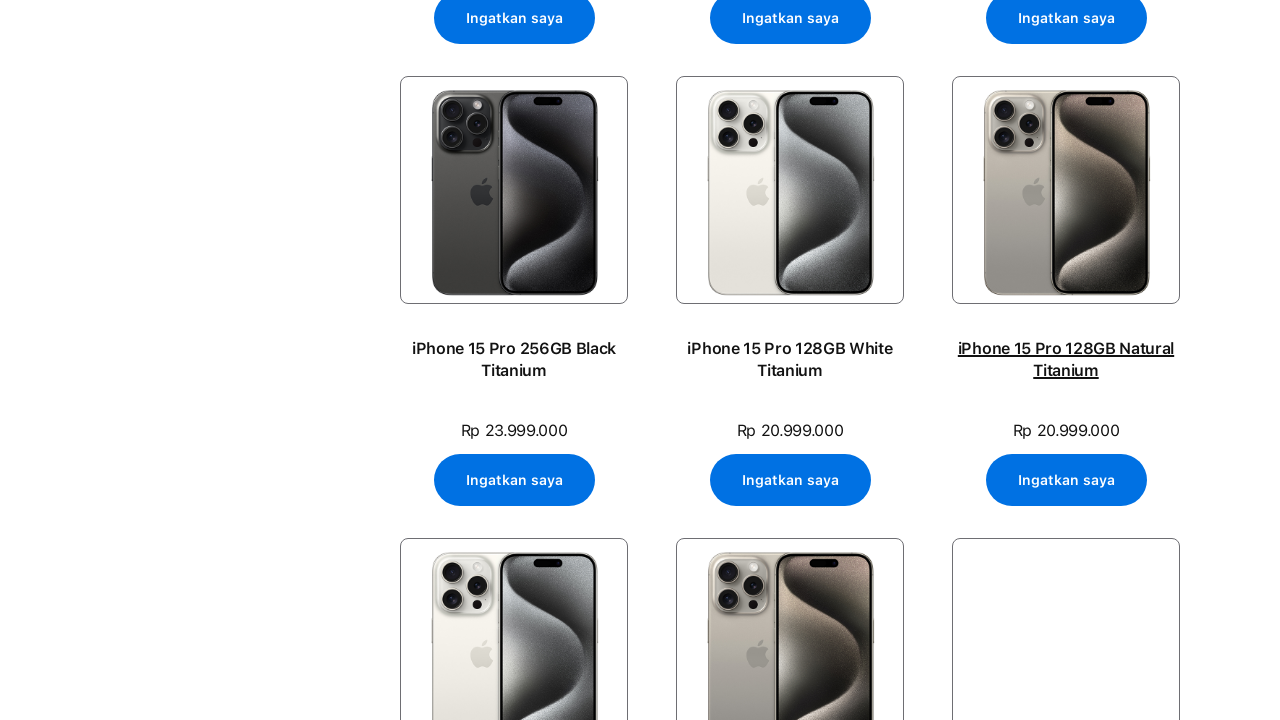

Product details page loaded with product title 'iPhone 15 Pro'
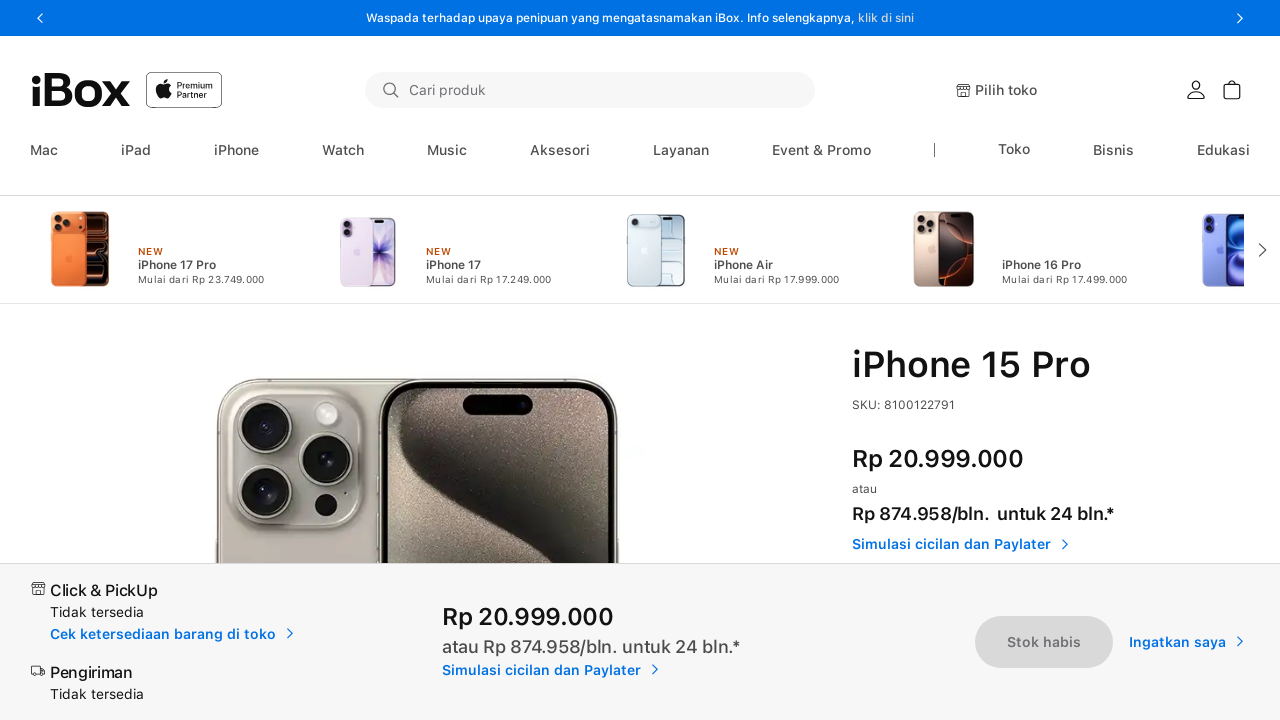

Product price element is visible on product details page
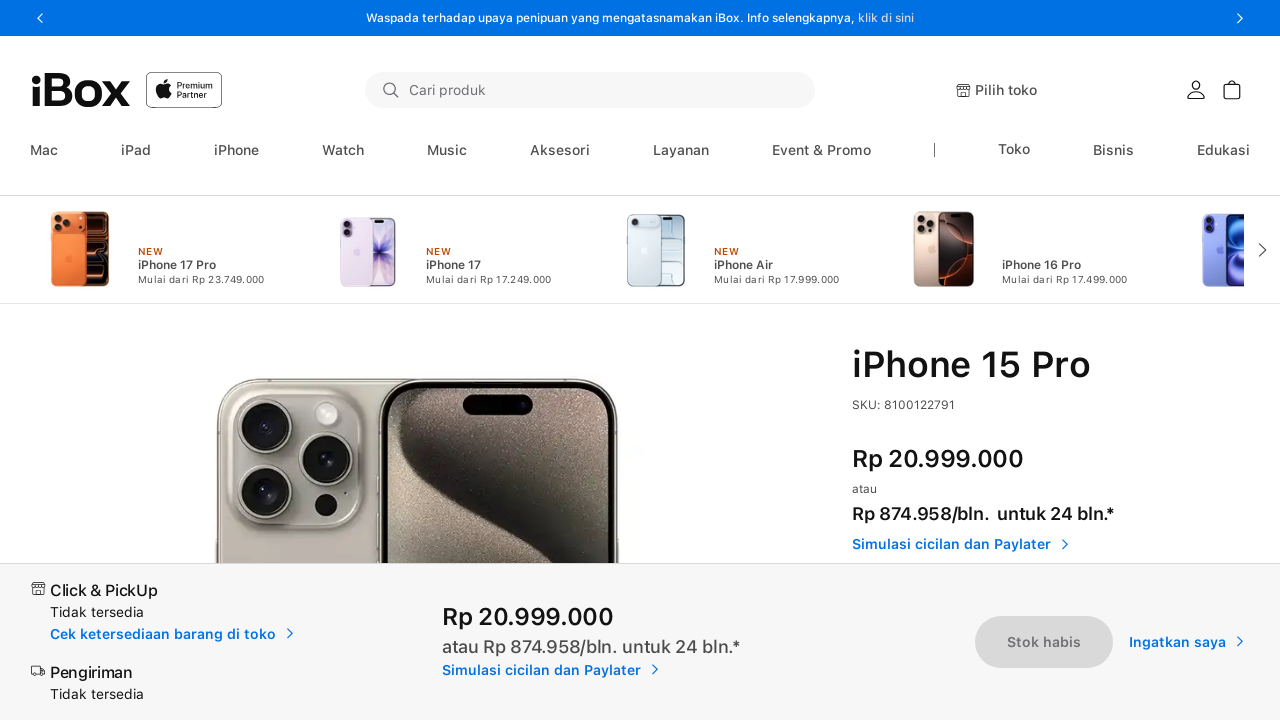

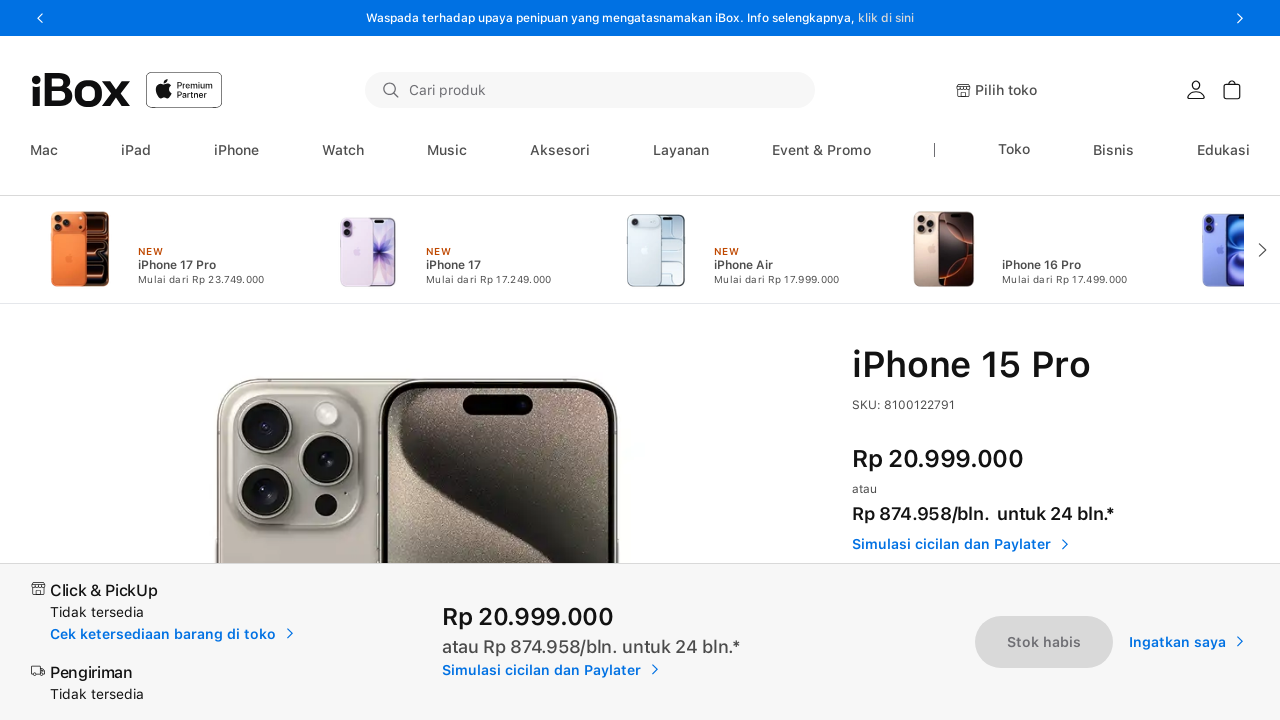